Tests the ability to unselect a selected checkbox by clicking on the second checkbox if it's already selected, then verifies it's unchecked

Starting URL: https://the-internet.herokuapp.com/checkboxes

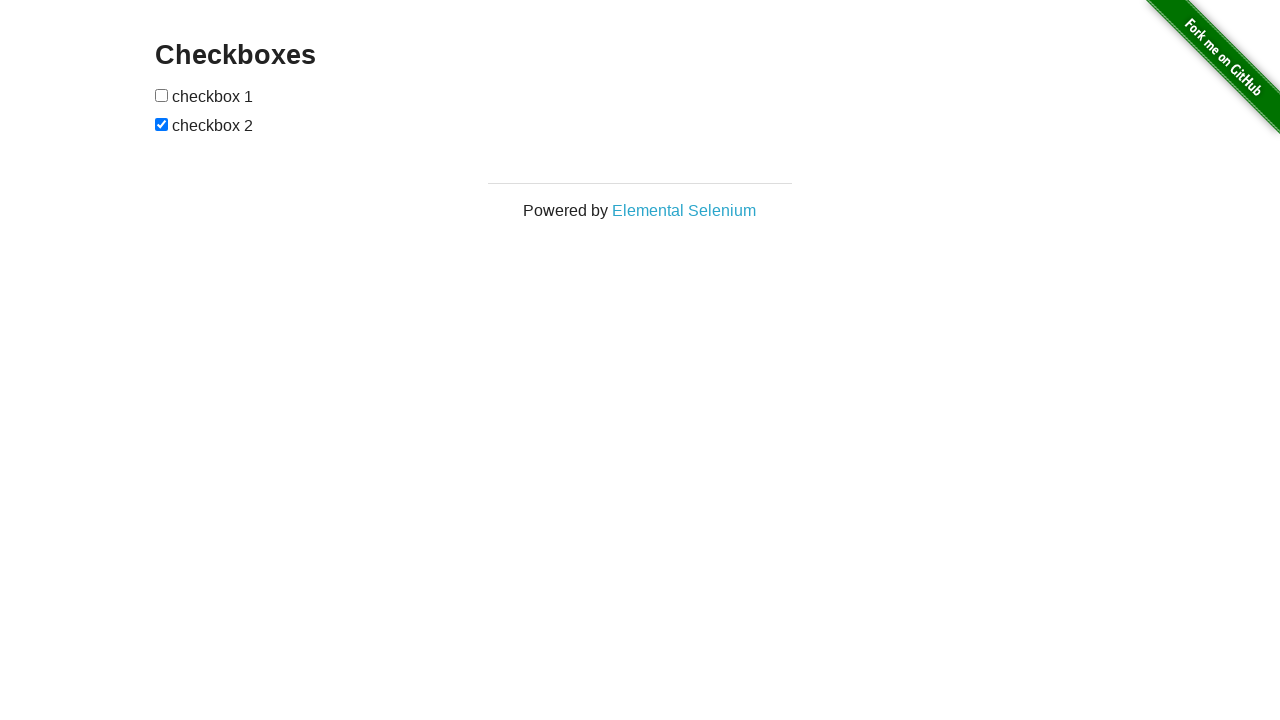

Located the second checkbox element
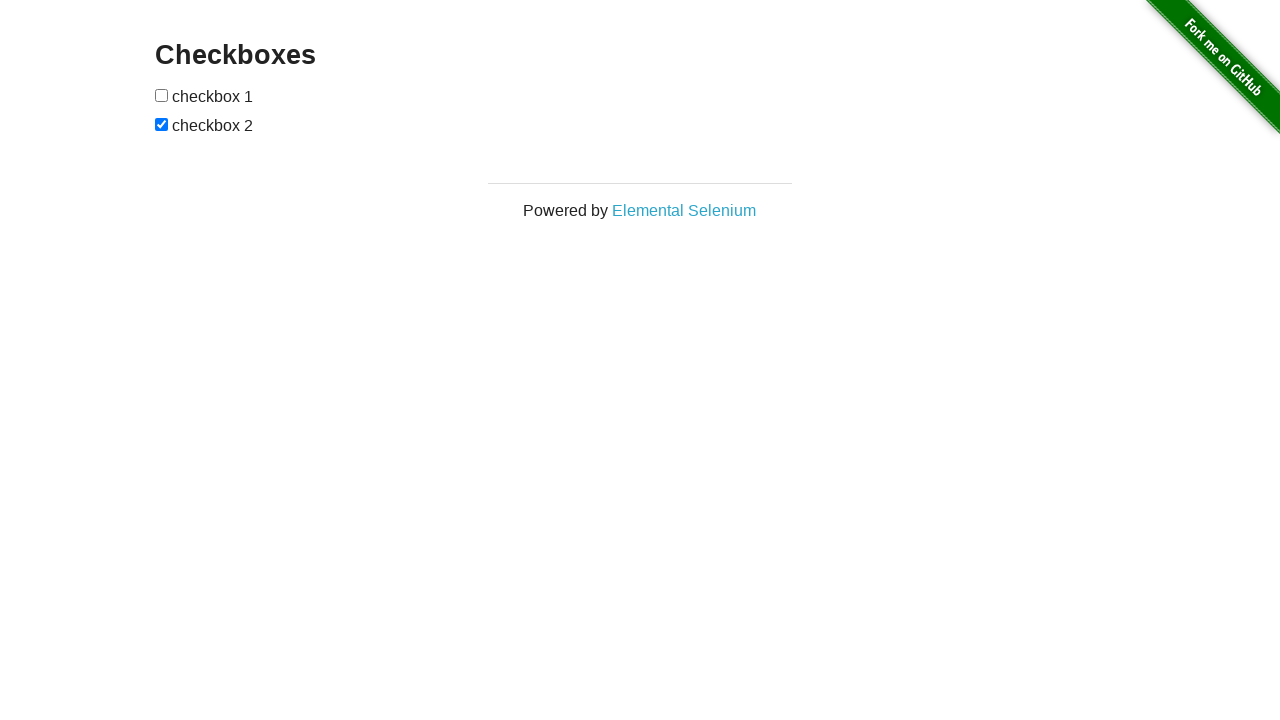

Verified second checkbox is currently checked
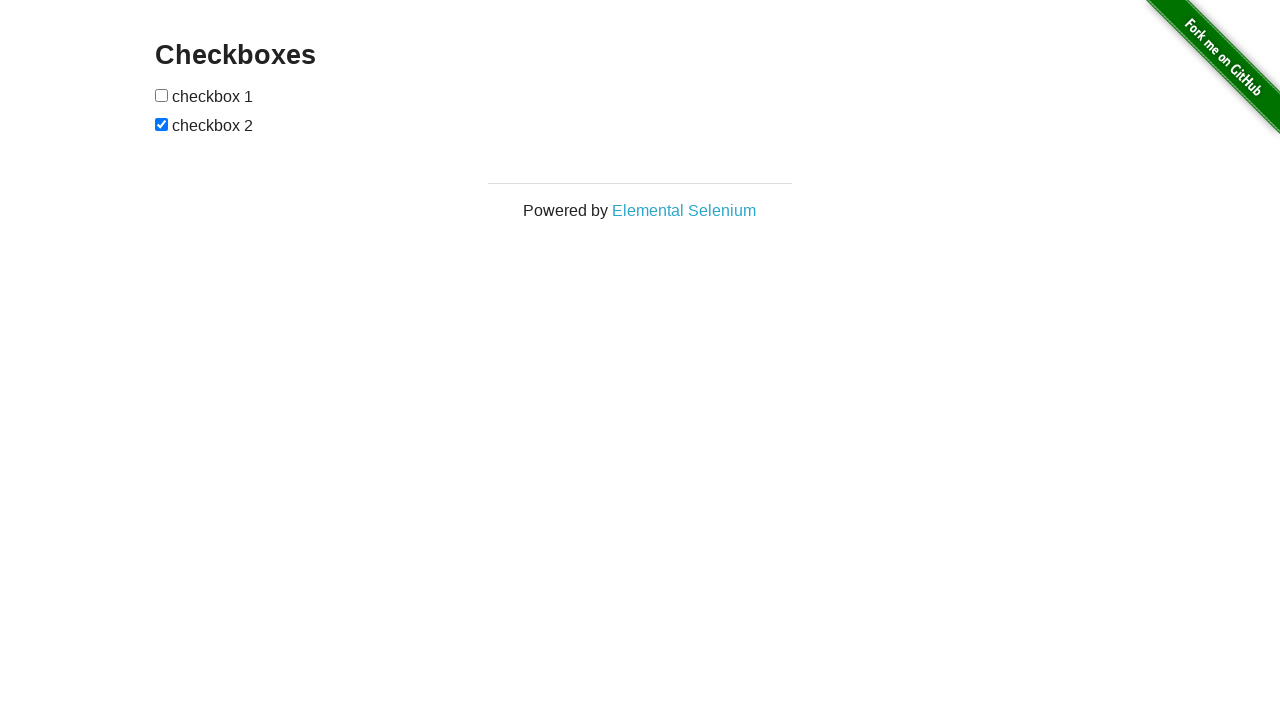

Clicked the second checkbox to unselect it at (162, 124) on xpath=//form[@id='checkboxes']/input[2]
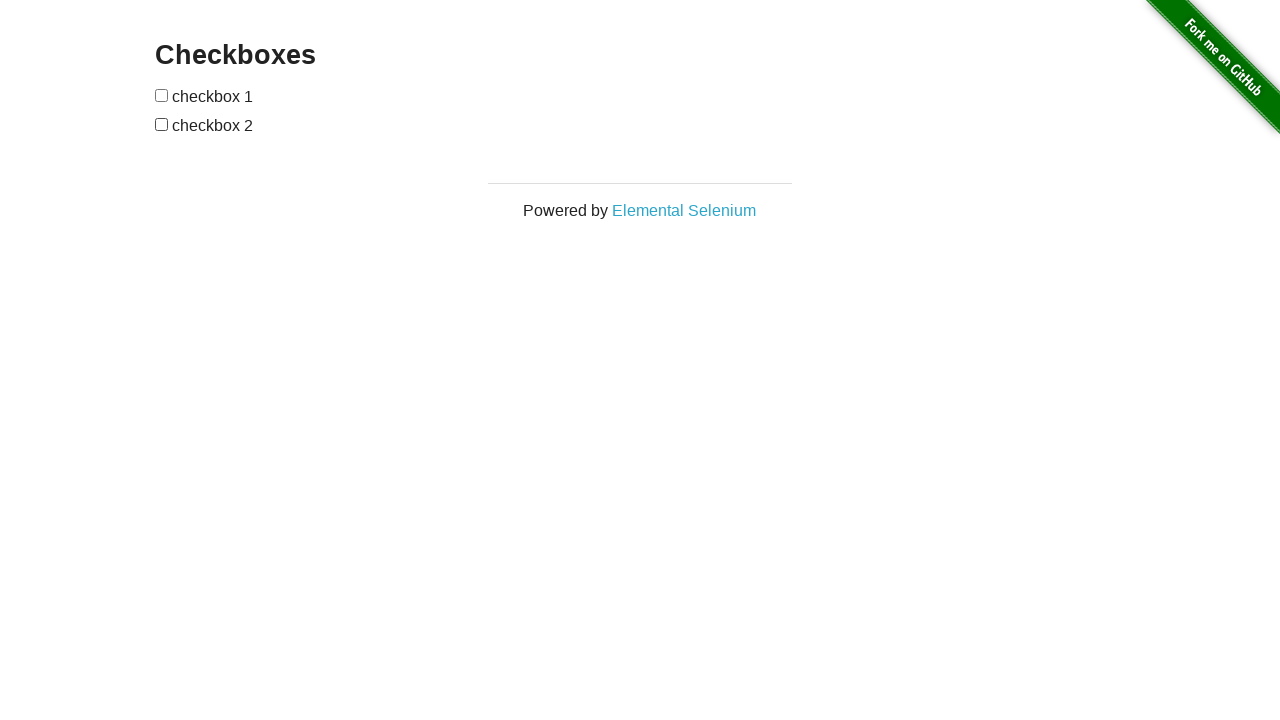

Verified second checkbox is now unchecked
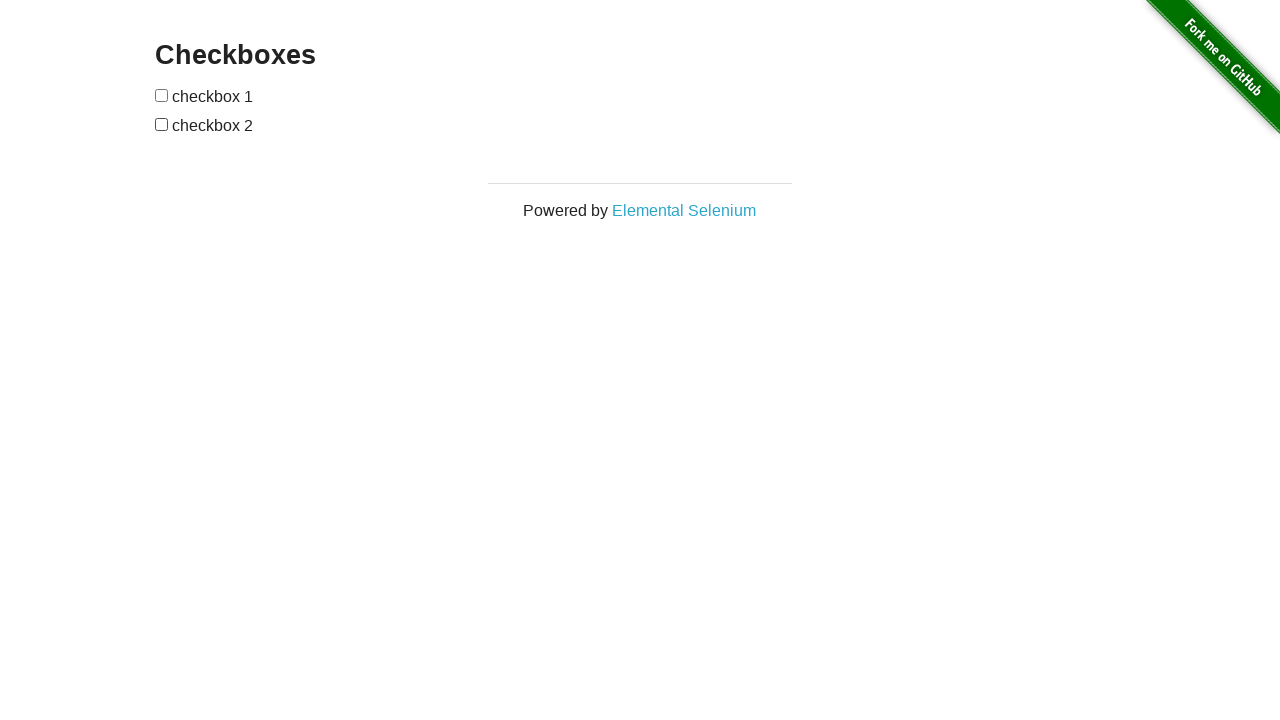

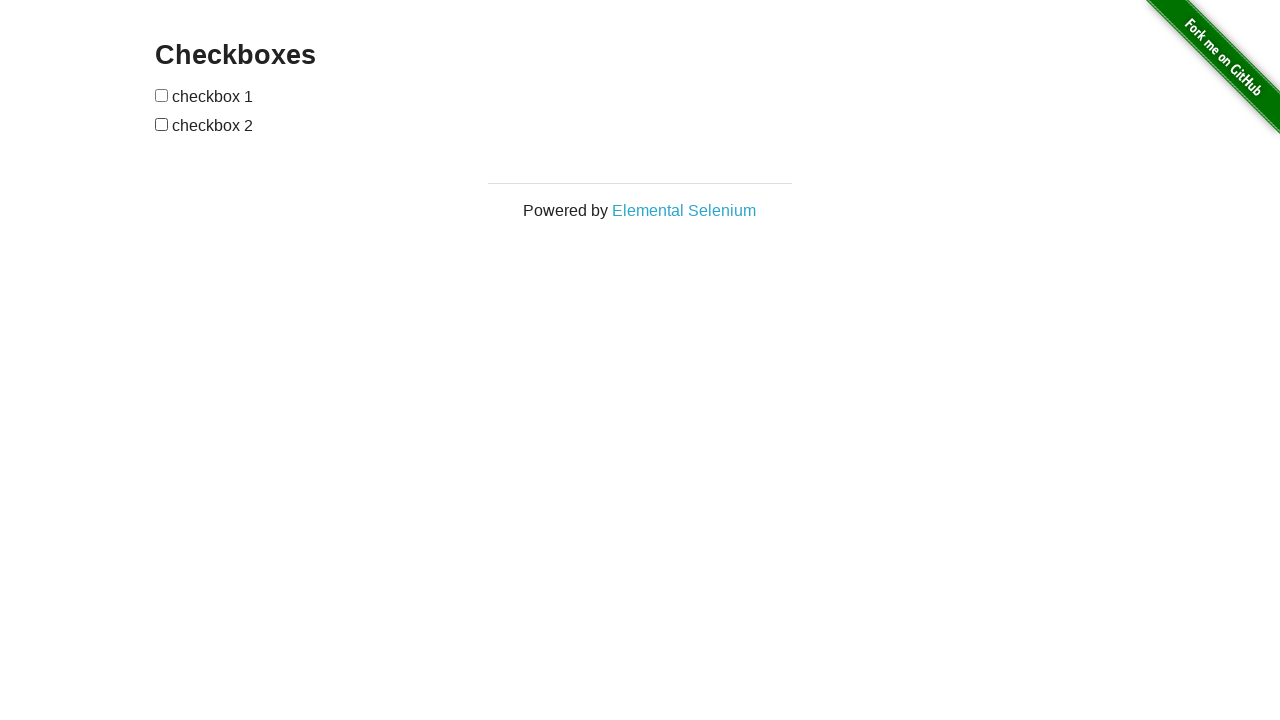